Tests selecting a country from a dropdown menu on the OrangeHRM demo booking form by navigating to the page and selecting "India" from the country dropdown.

Starting URL: https://www.orangehrm.com/en/book-a-free-demo

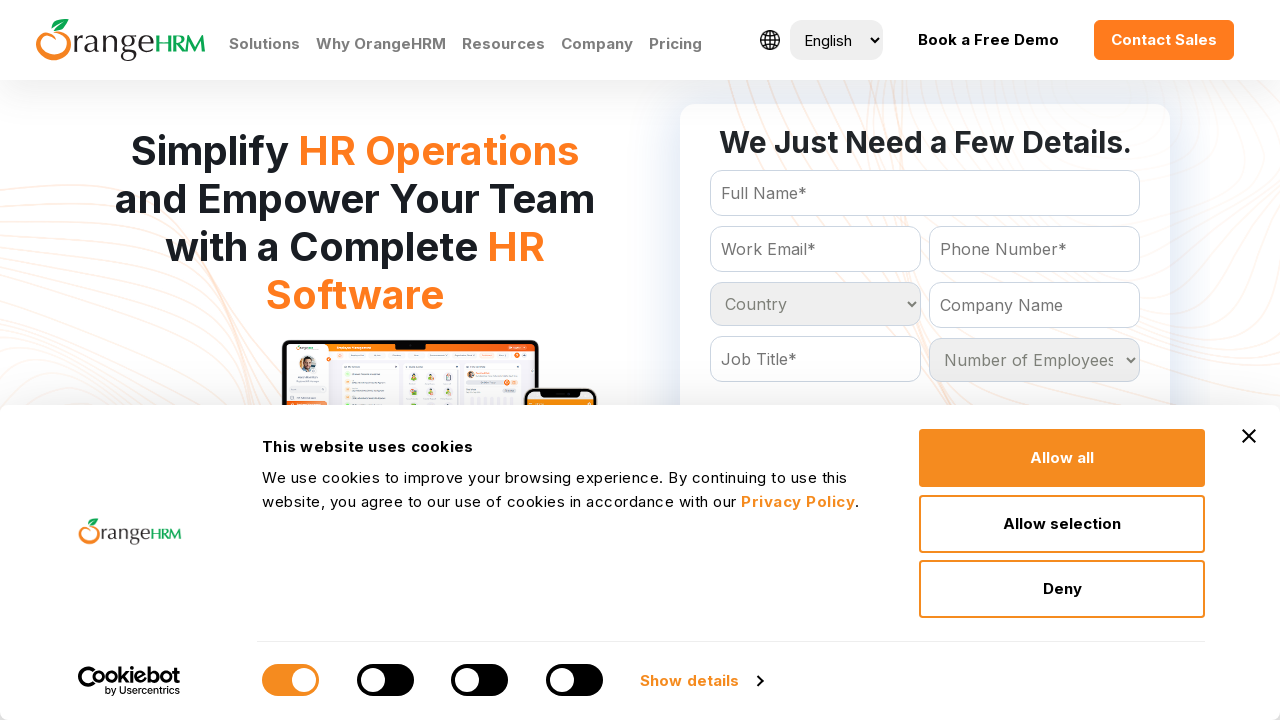

Navigated to OrangeHRM demo booking page
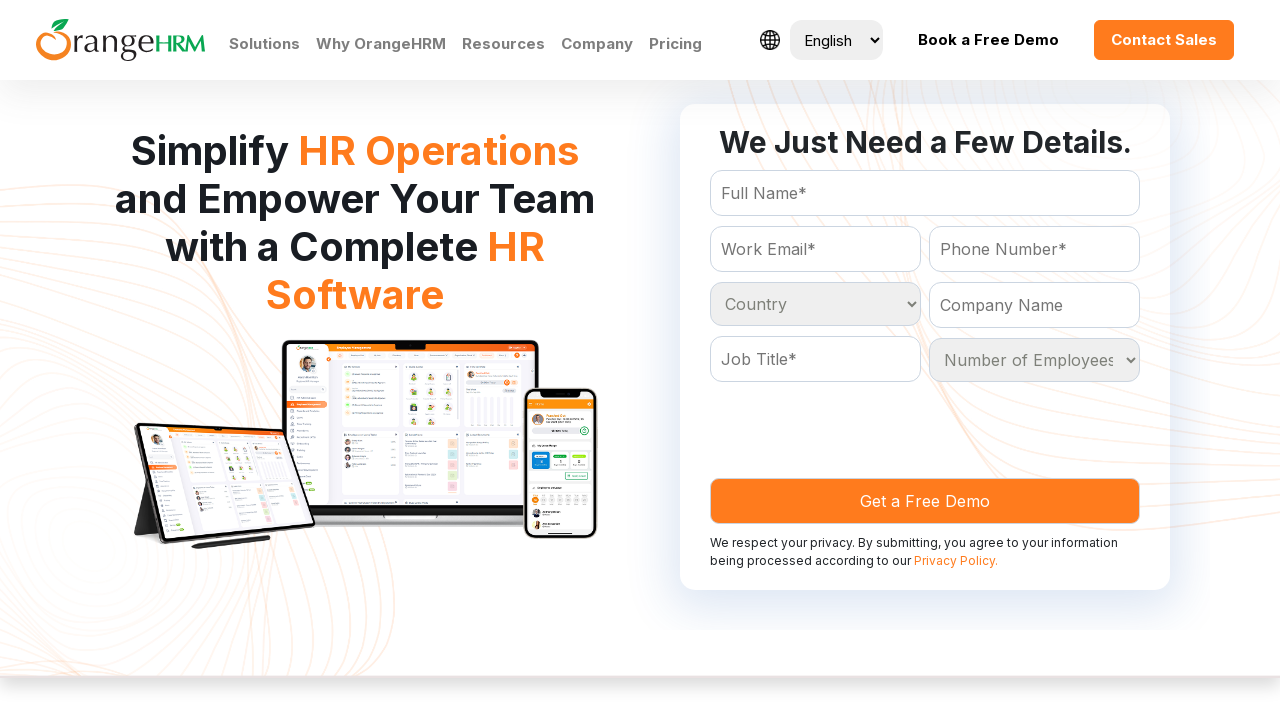

Country dropdown selector is now available
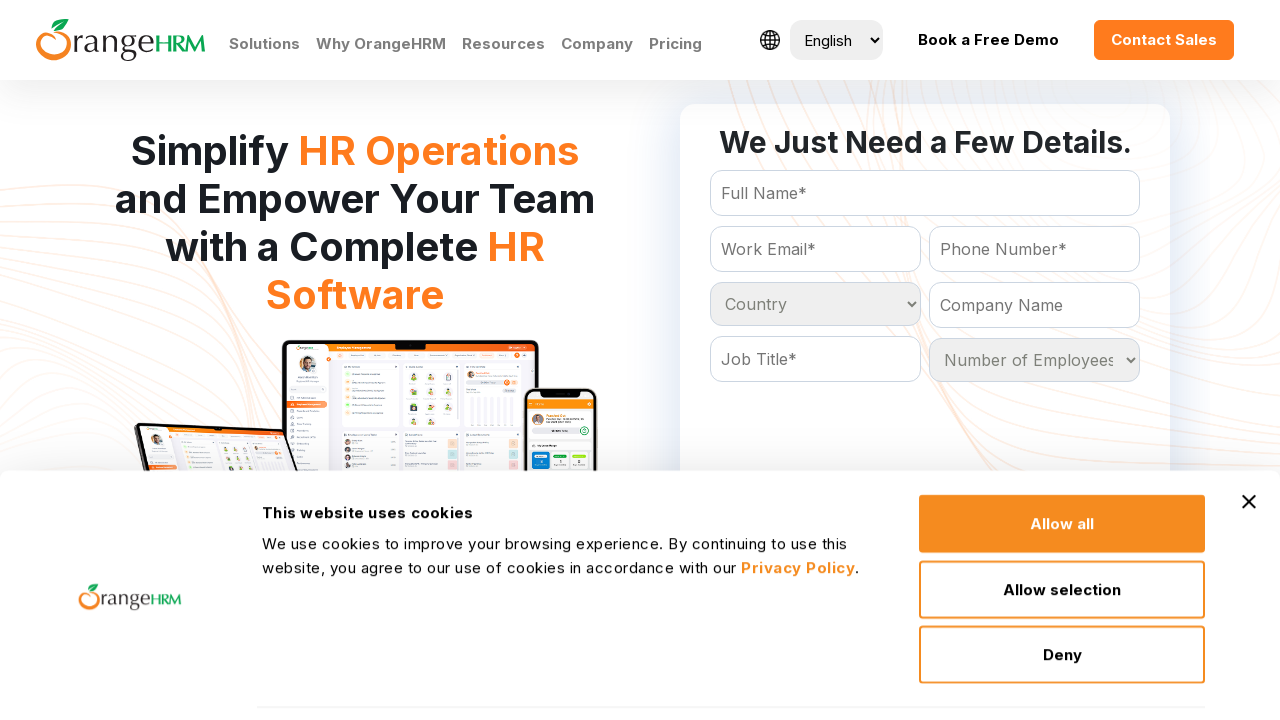

Selected 'India' from the country dropdown menu on #Form_getForm_Country
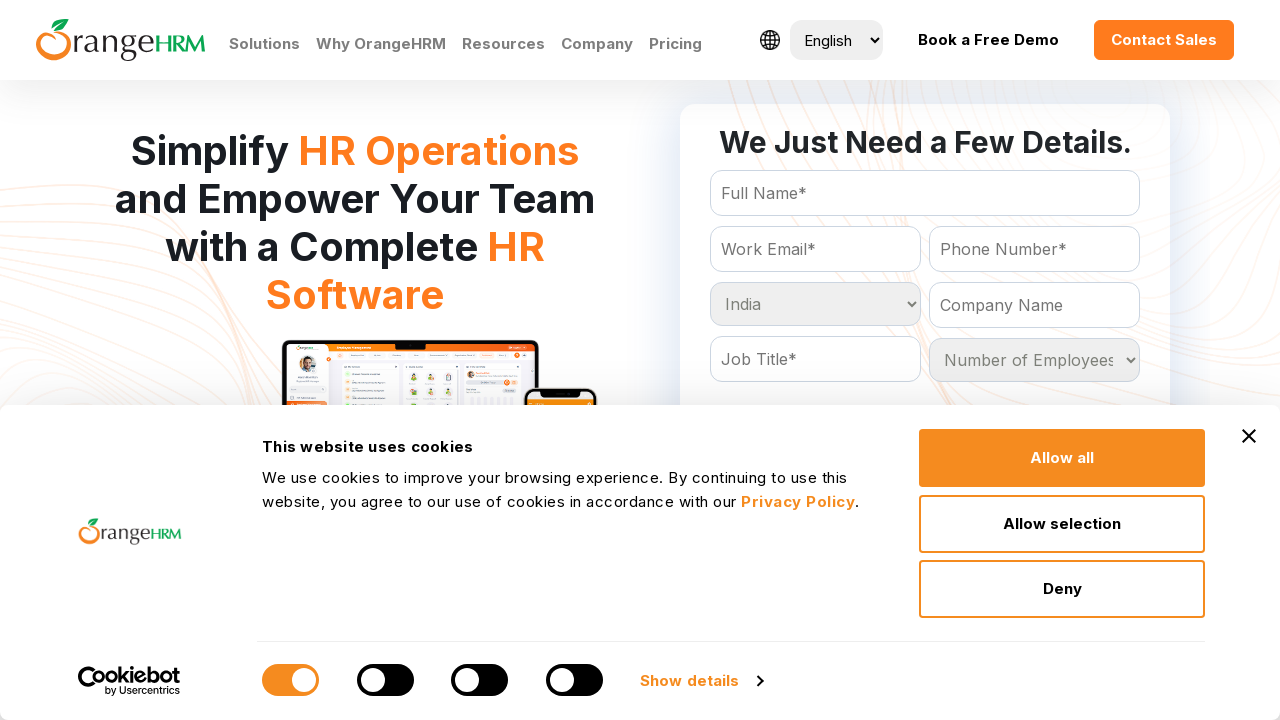

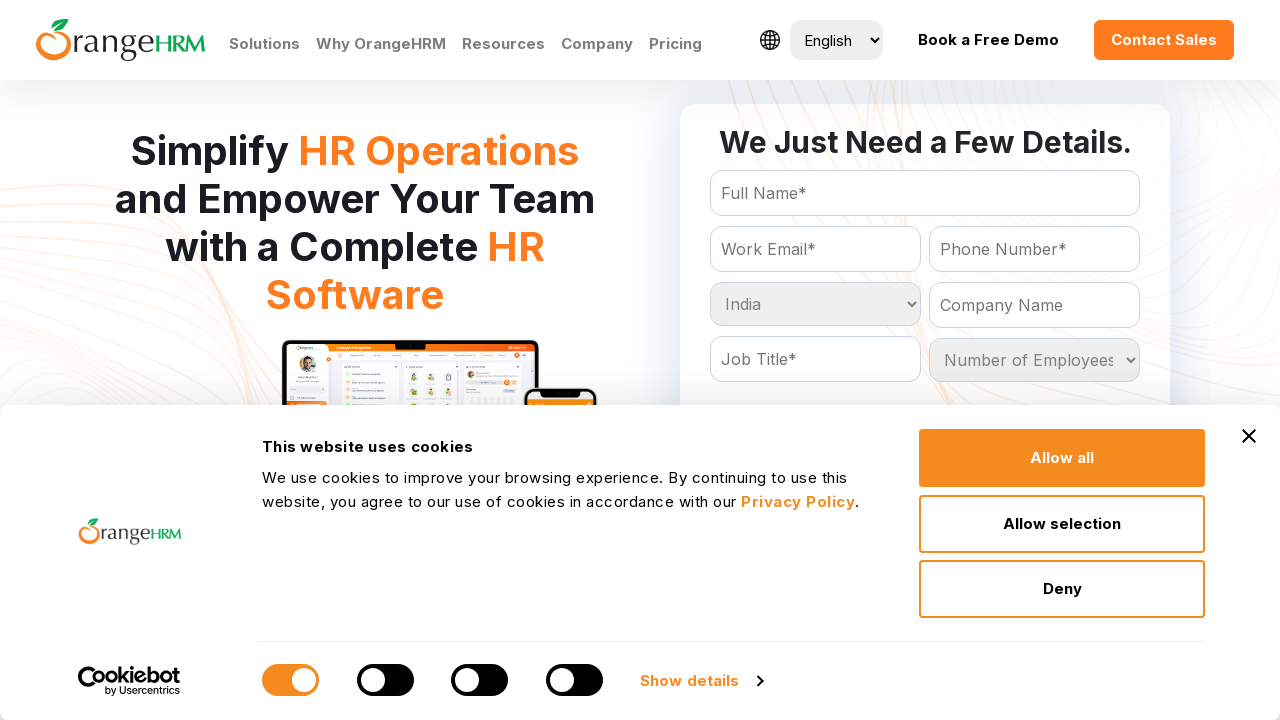